Tests keyboard navigation on Gmail signup page by clicking create account link and using arrow keys to navigate options

Starting URL: https://gmail.com

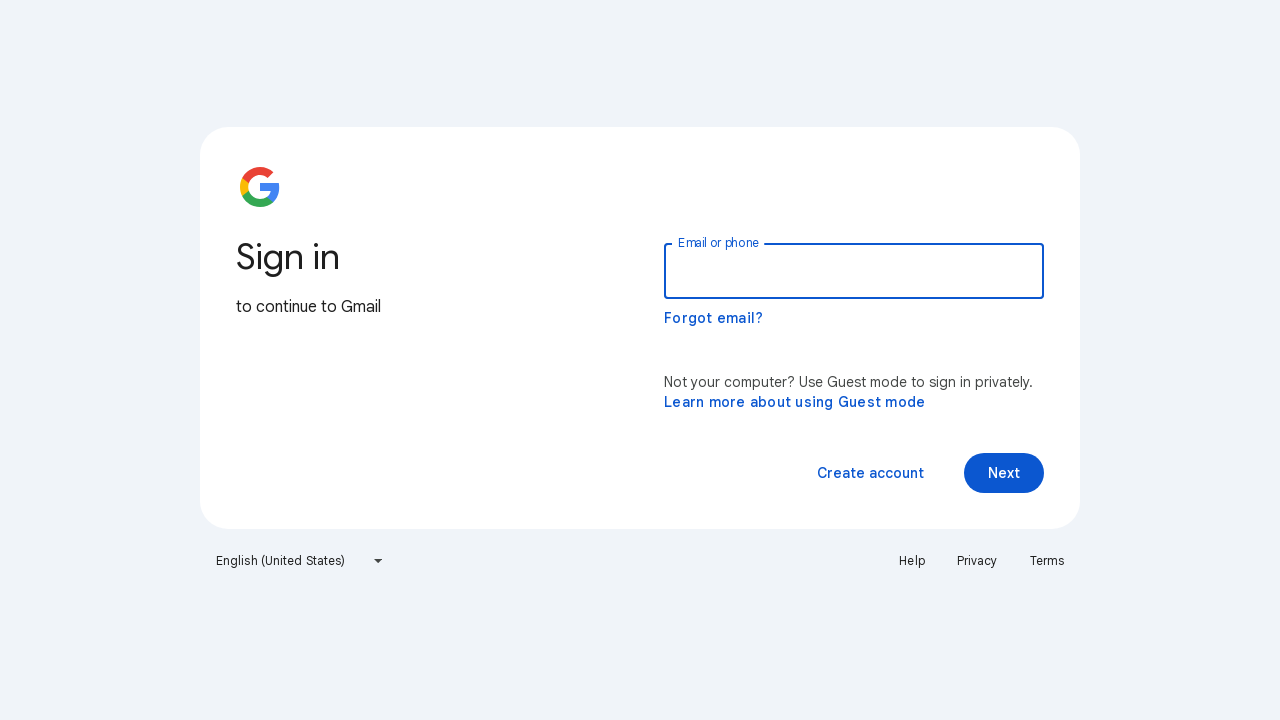

Clicked 'Create account' link on Gmail signup page at (870, 473) on (//span[@class='VfPpkd-vQzf8d'])[3]
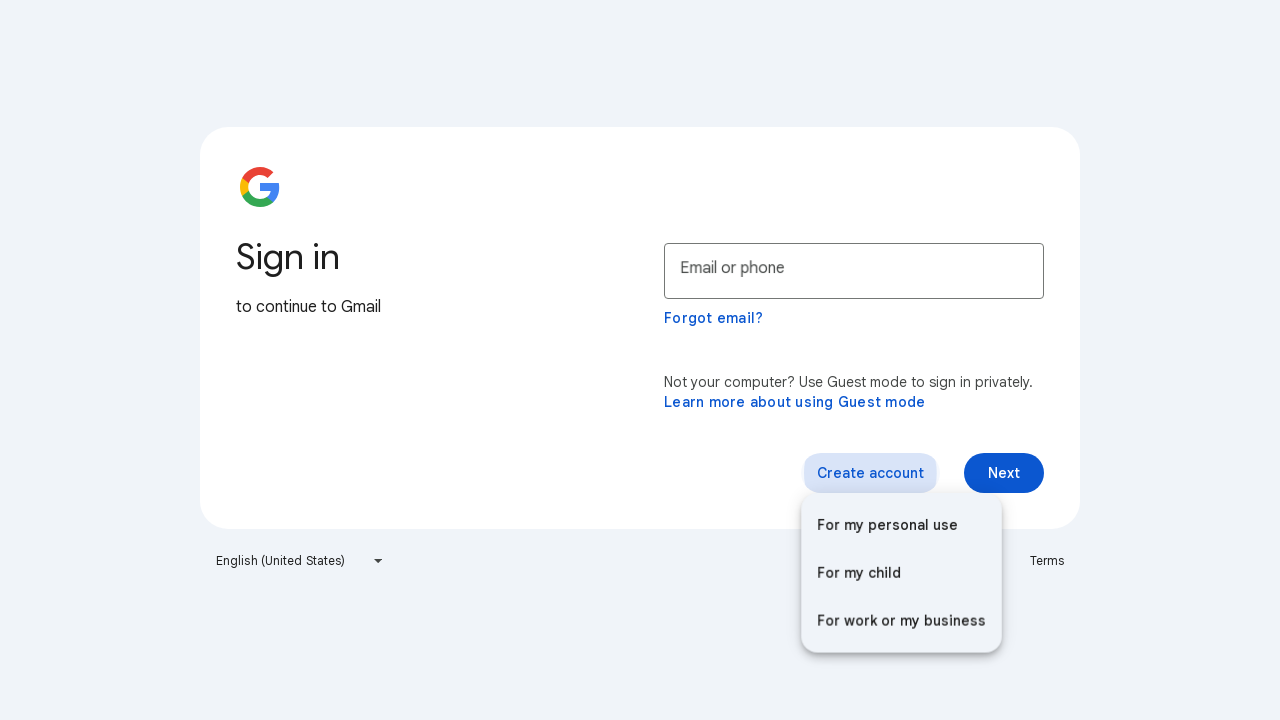

Waited for dropdown menu to appear
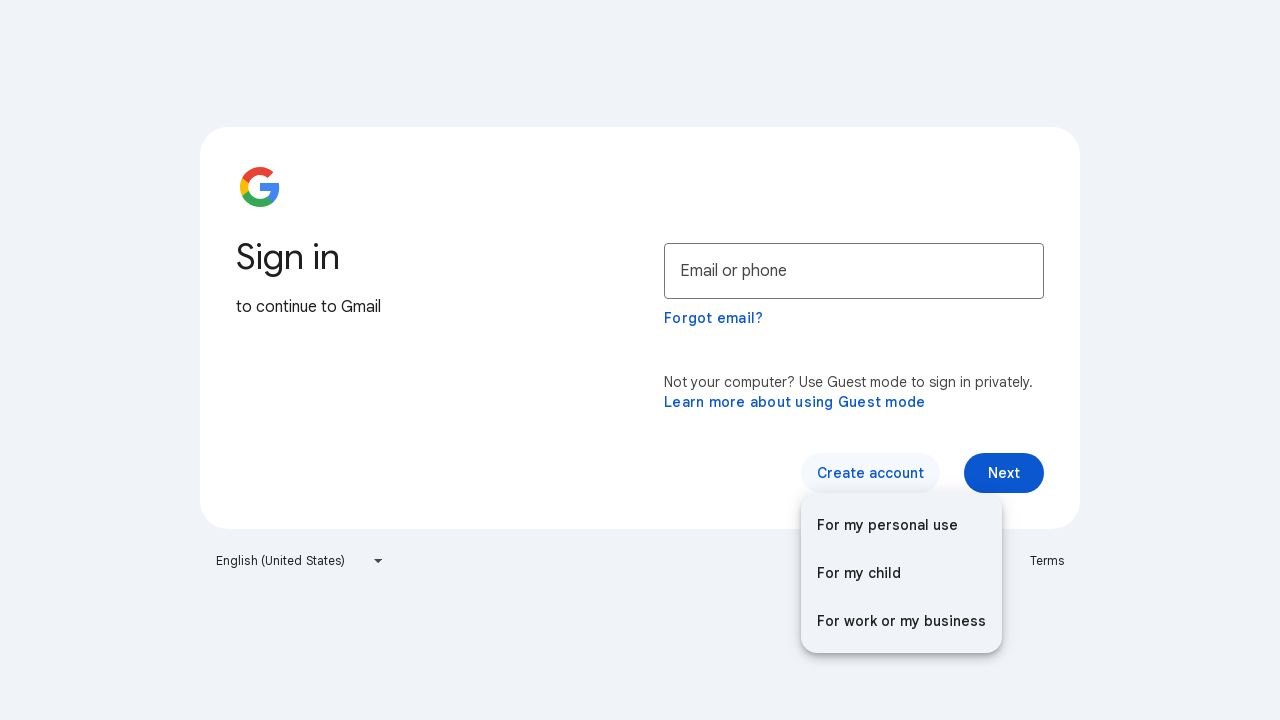

Pressed up arrow key (1st press) to navigate options
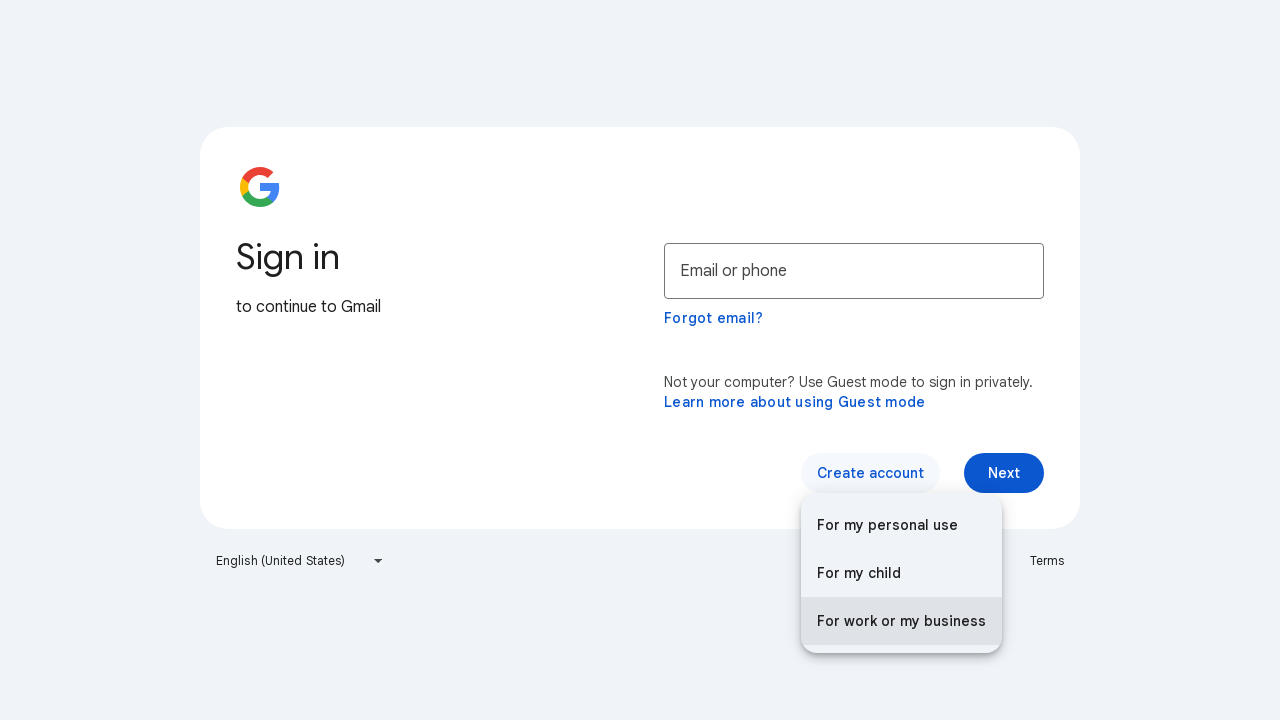

Waited after first up arrow key press
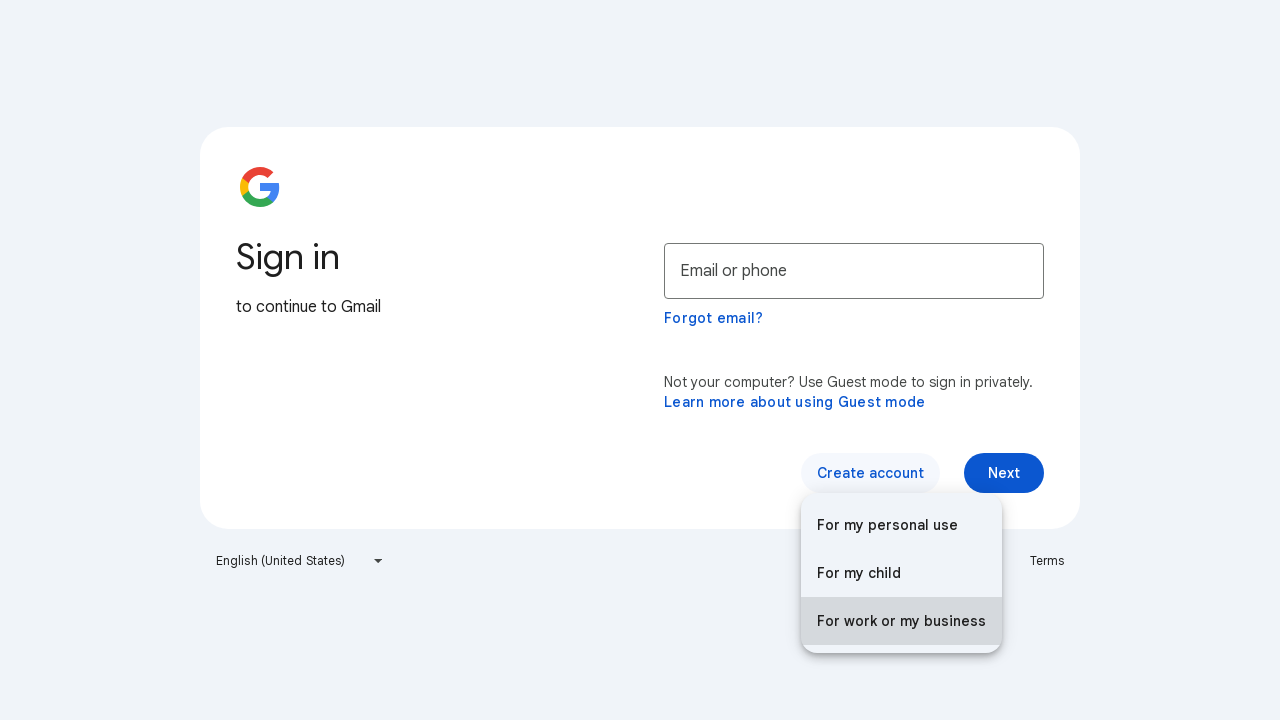

Pressed up arrow key (2nd press) to navigate options
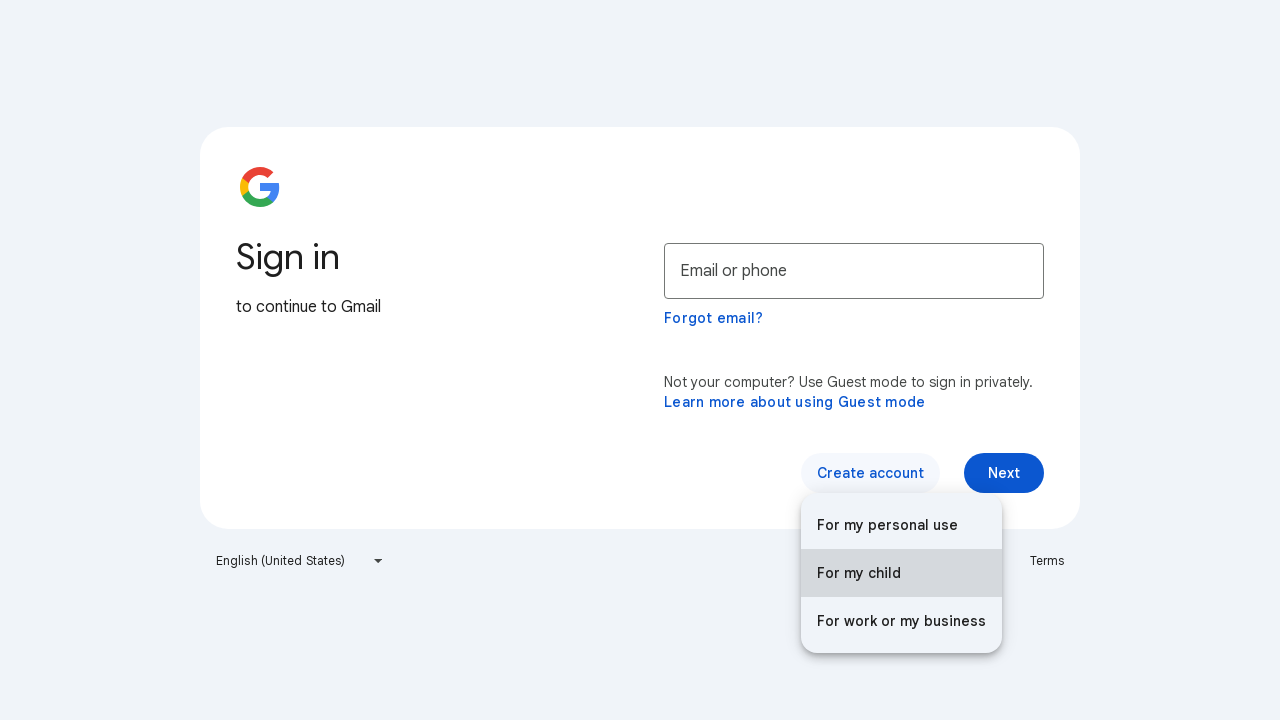

Waited after second up arrow key press
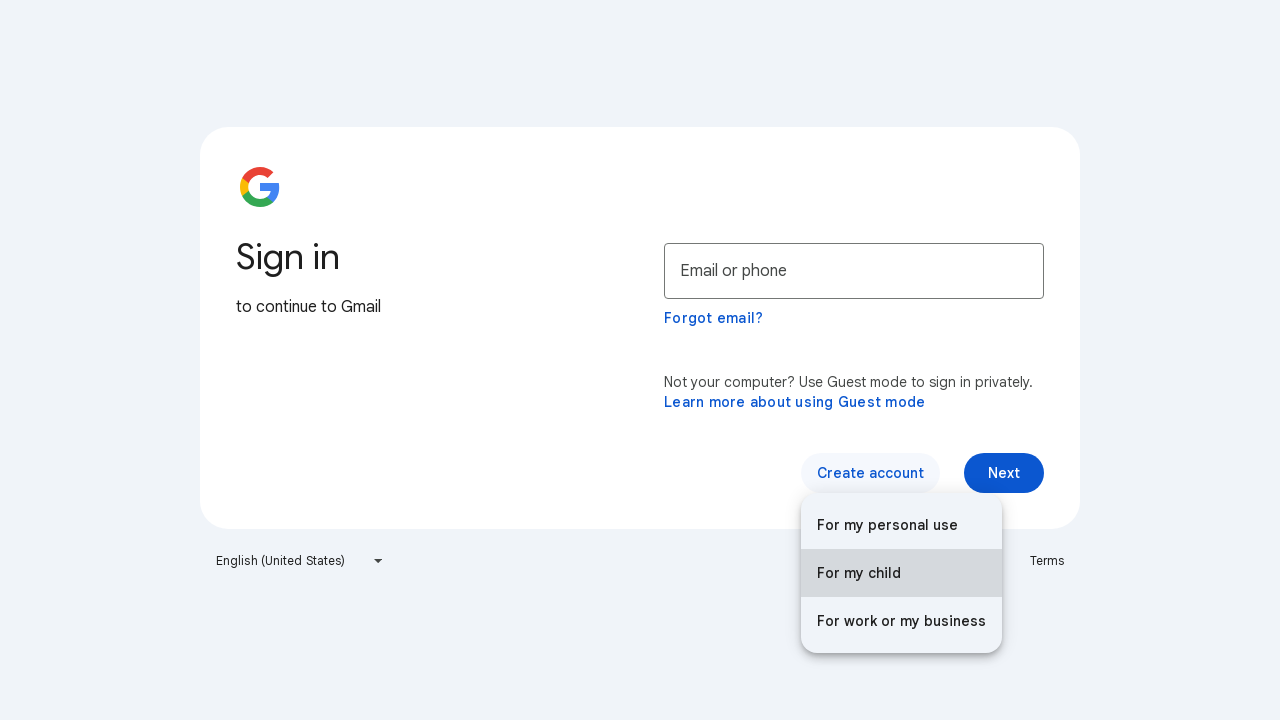

Pressed up arrow key (3rd press) to navigate options
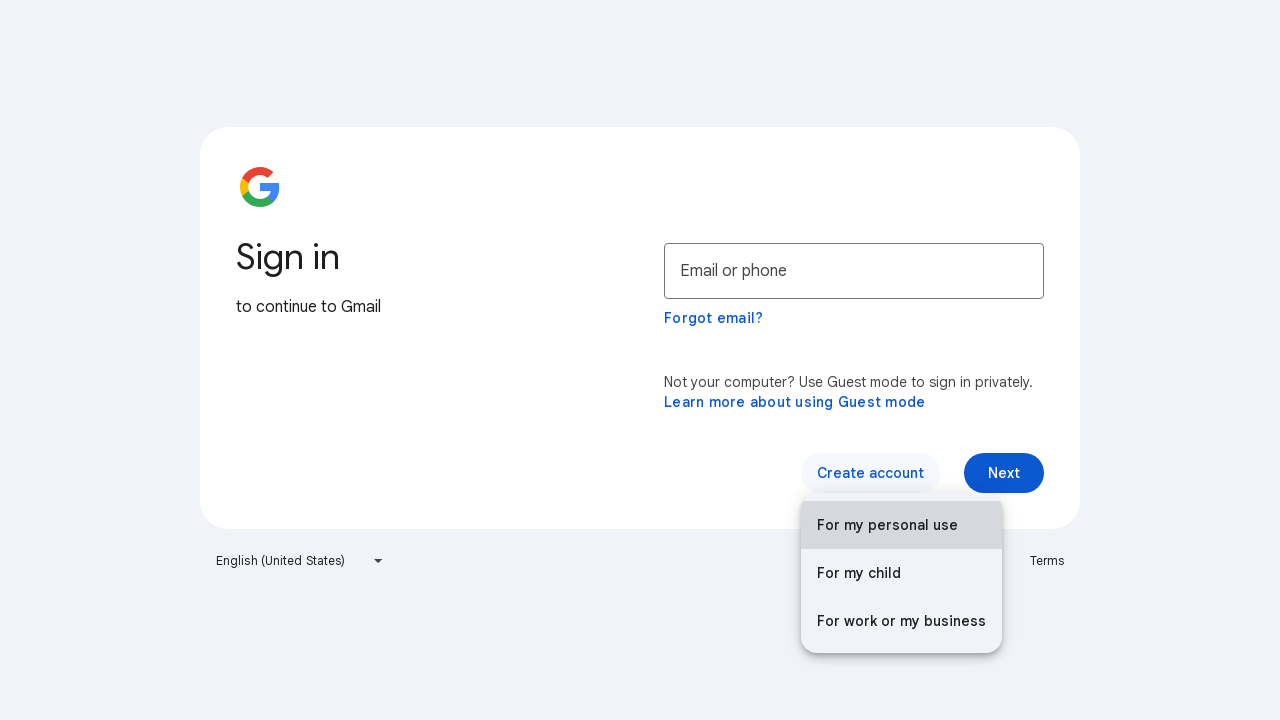

Waited after third up arrow key press
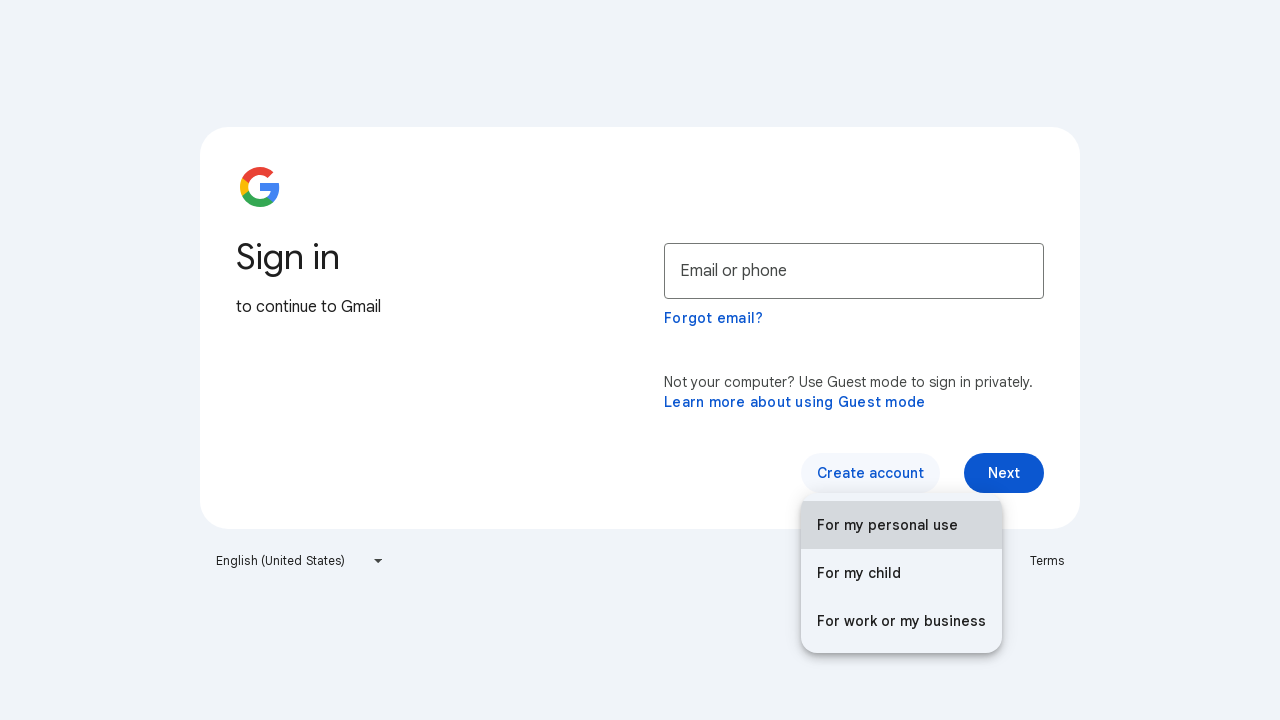

Pressed Enter key to select the navigated option
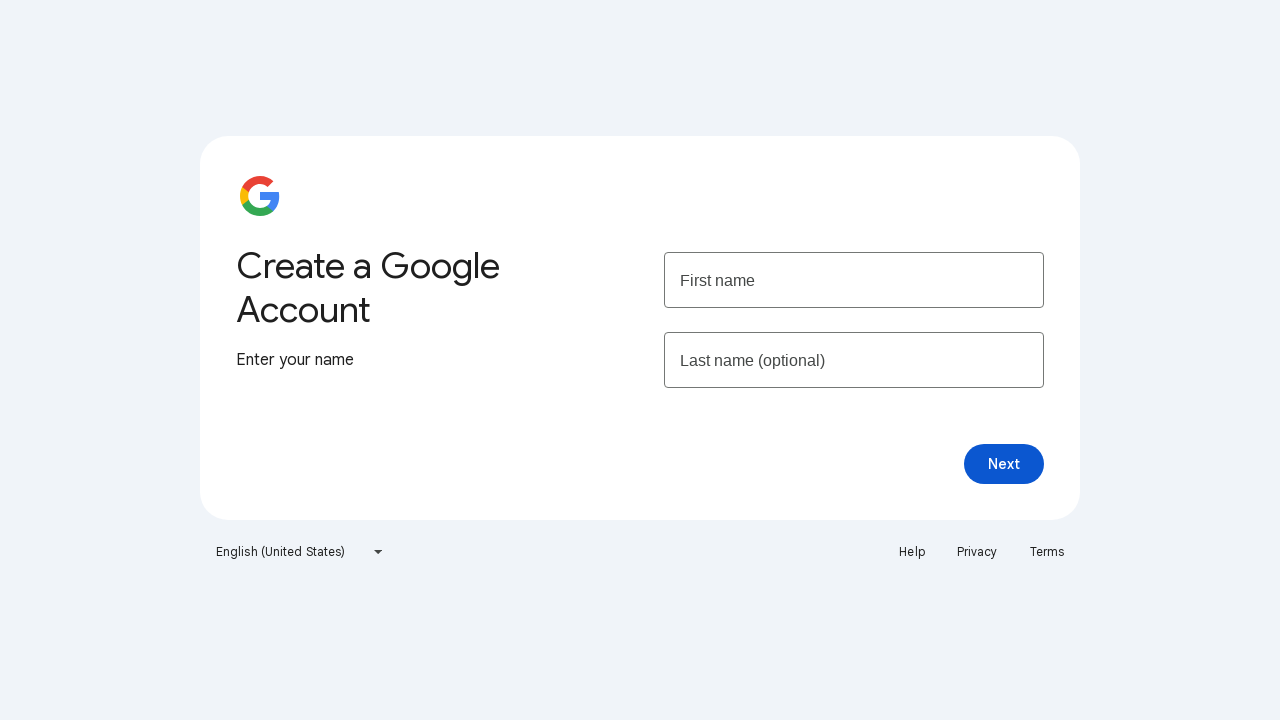

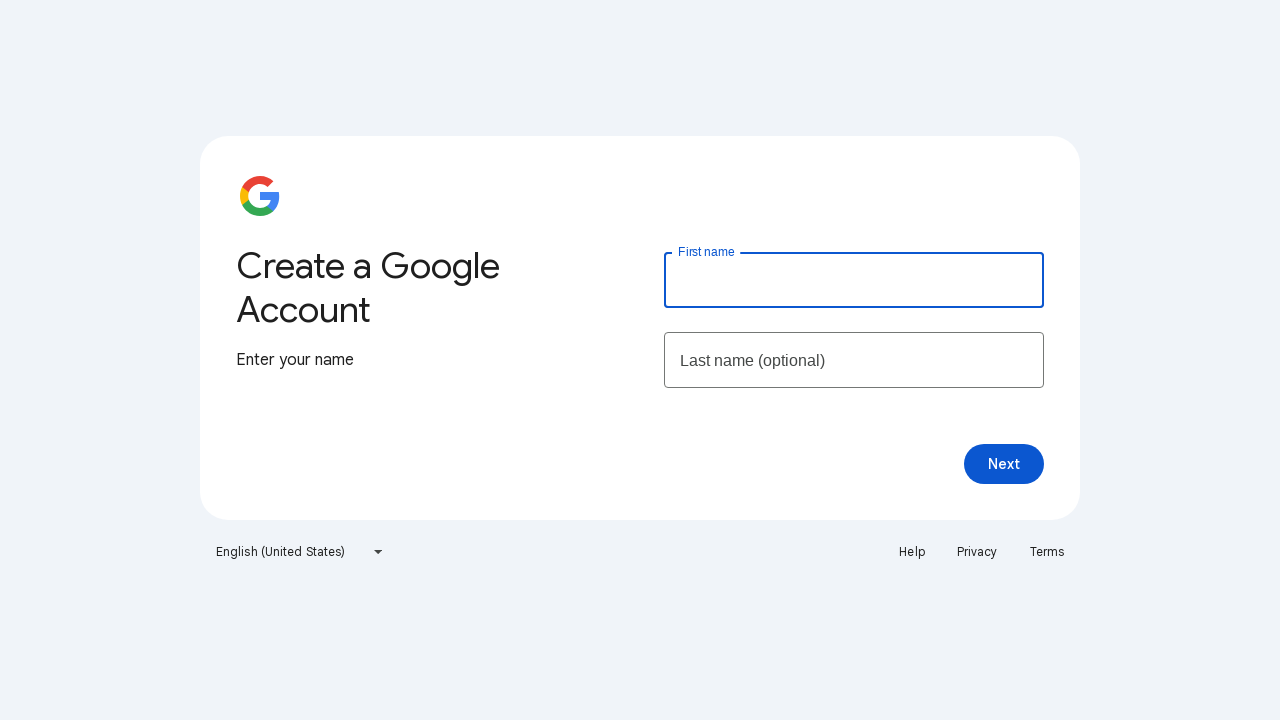